Tests bank manager functionality to add a new customer with first name, last name, and postal code

Starting URL: https://www.globalsqa.com/angularJs-protractor/BankingProject/#/login

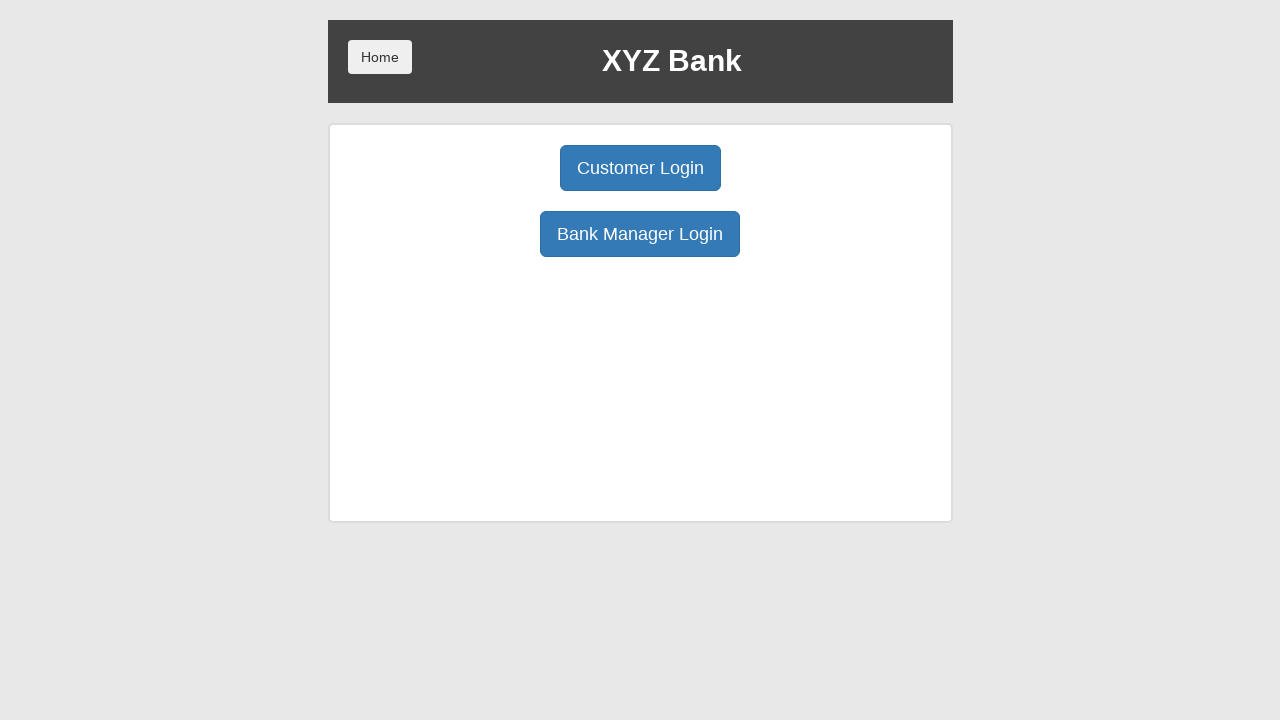

Clicked Bank Manager Login button at (640, 234) on [ng-click='manager()']
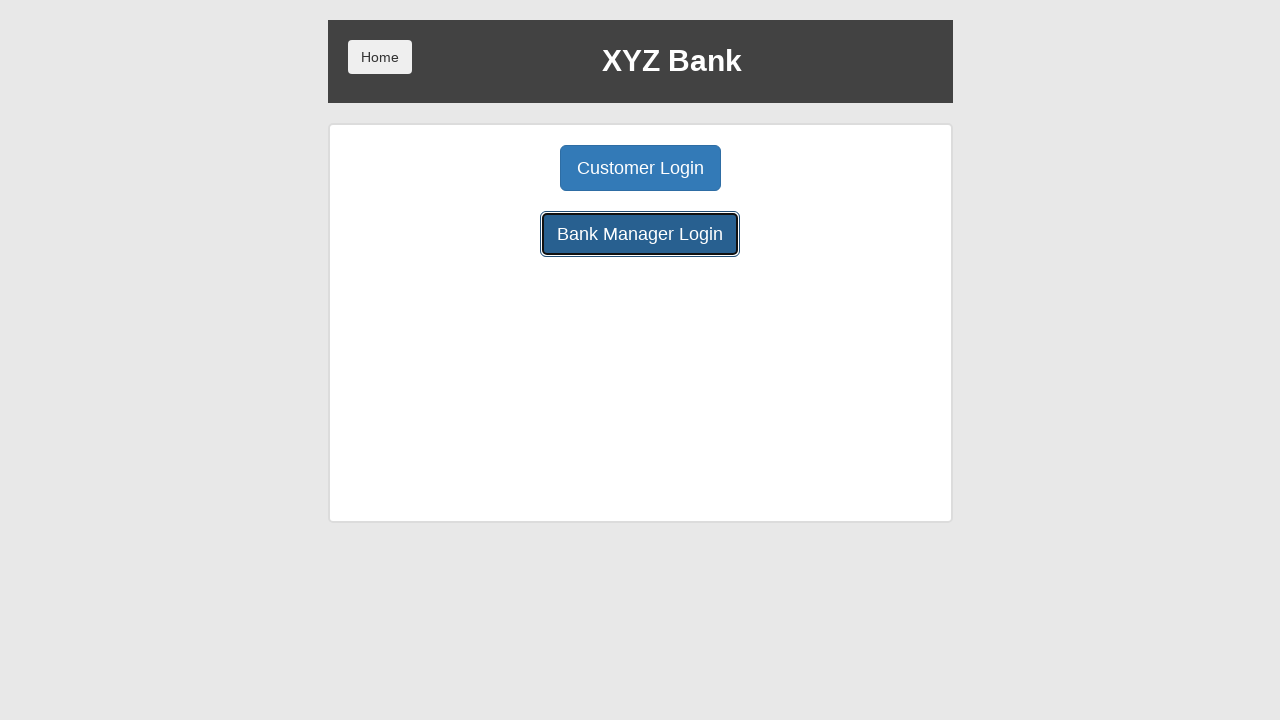

Waited for Bank Manager page to load (3000ms)
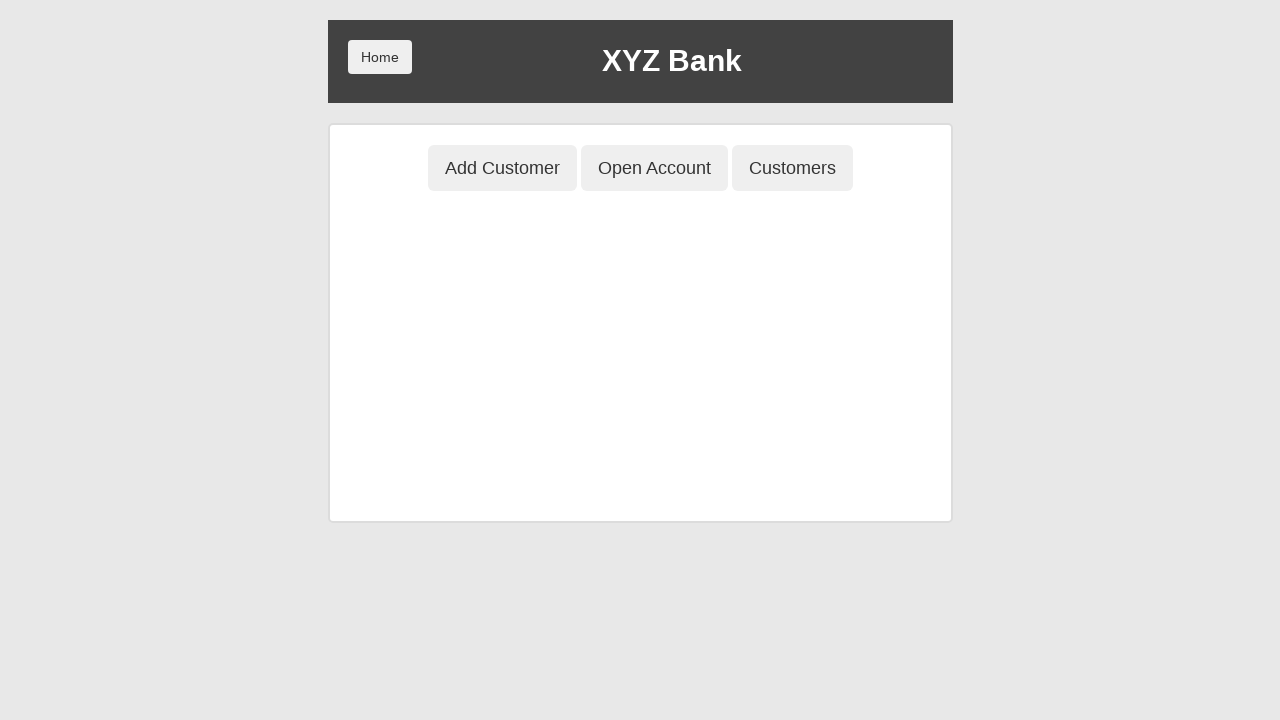

Clicked Add Customer button at (502, 168) on [ng-click='addCust()']
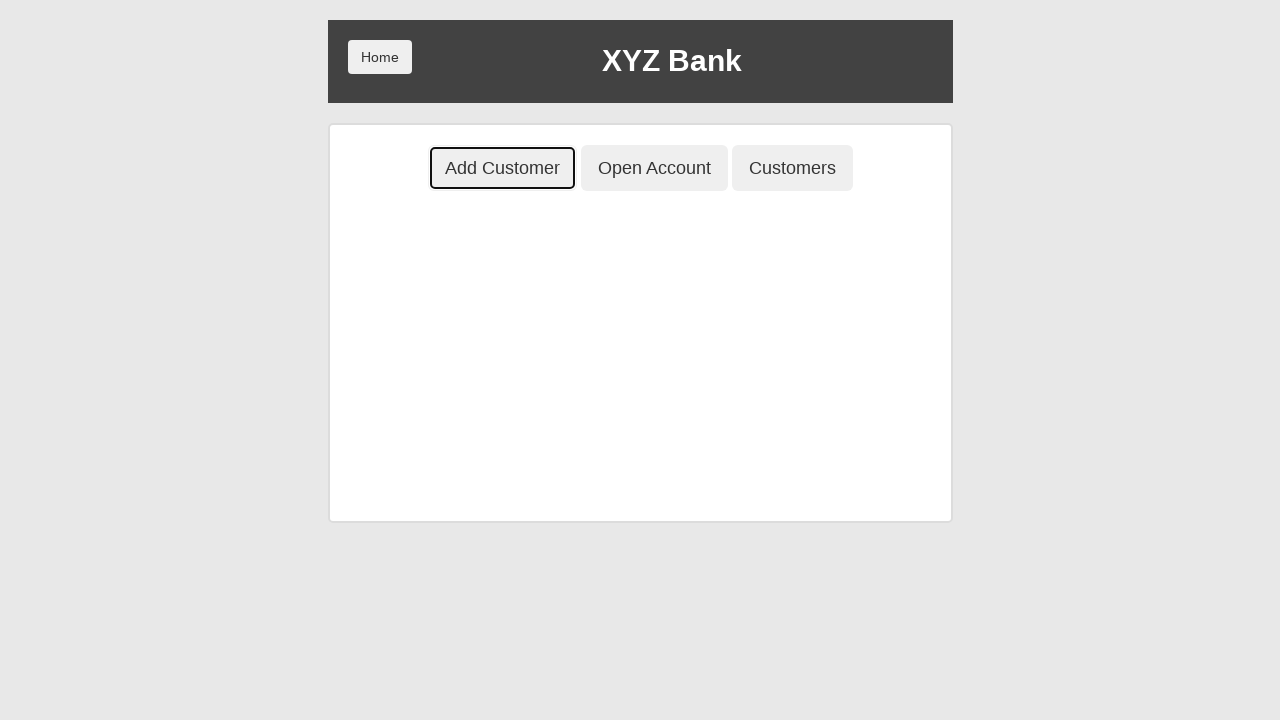

Waited for Add Customer form to load (3000ms)
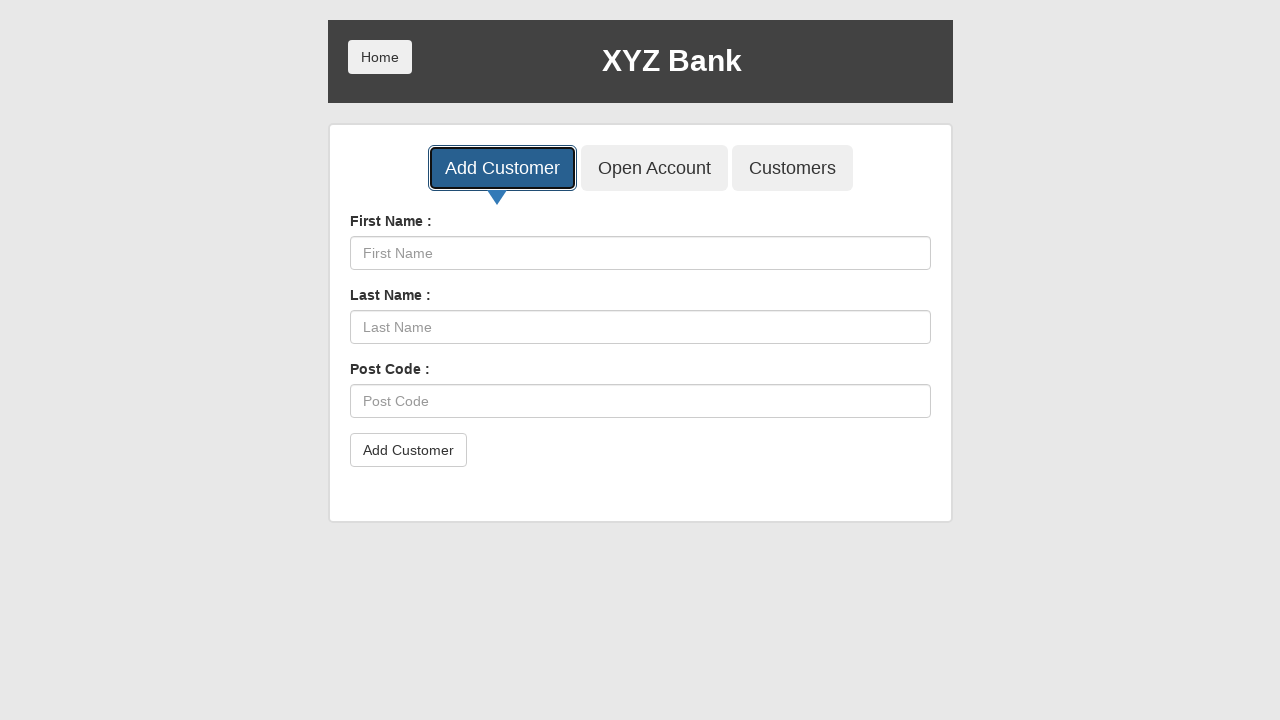

Filled first name field with 'Sanjar' on [ng-model='fName']
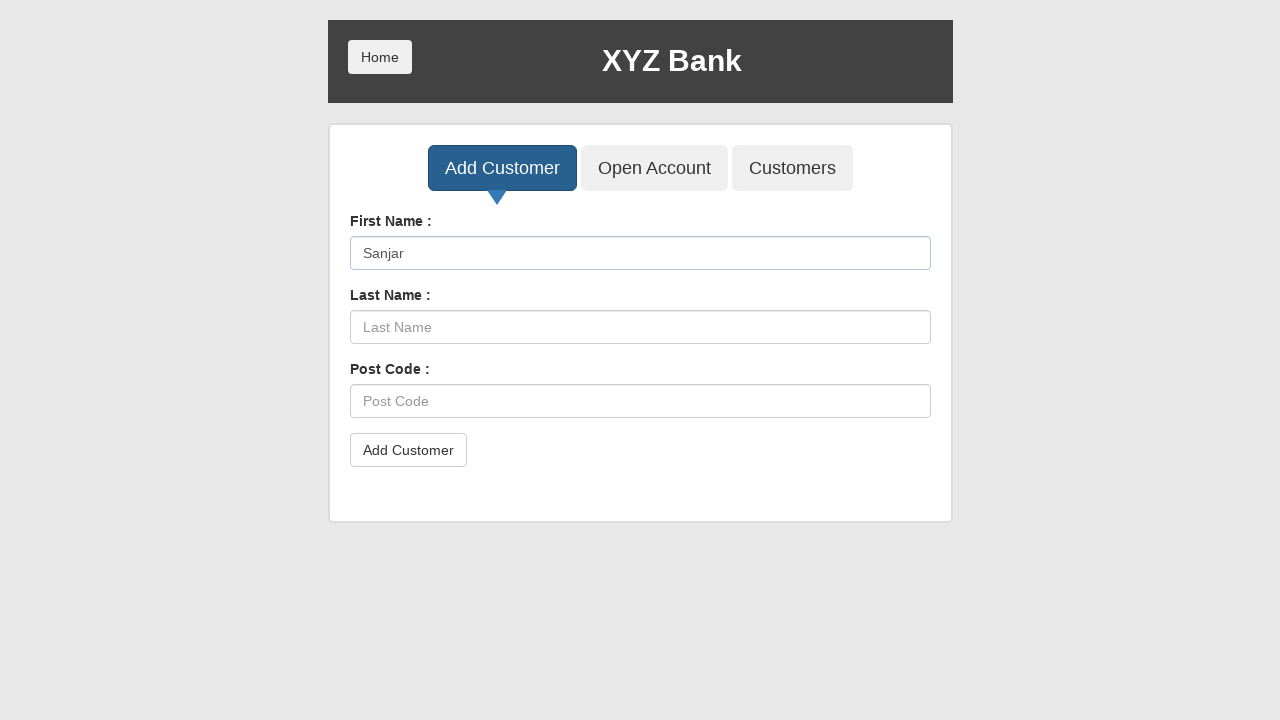

Filled last name field with 'Qosimov' on [ng-model='lName']
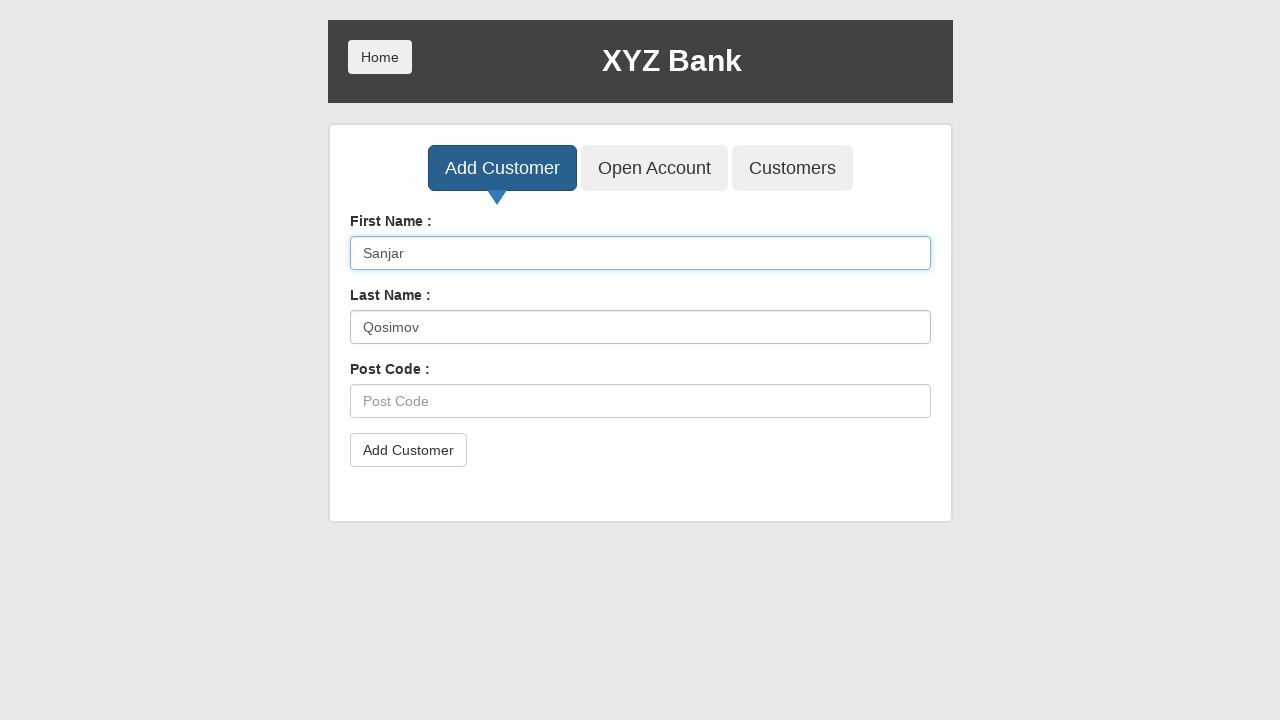

Filled postal code field with '7007' on [ng-model='postCd']
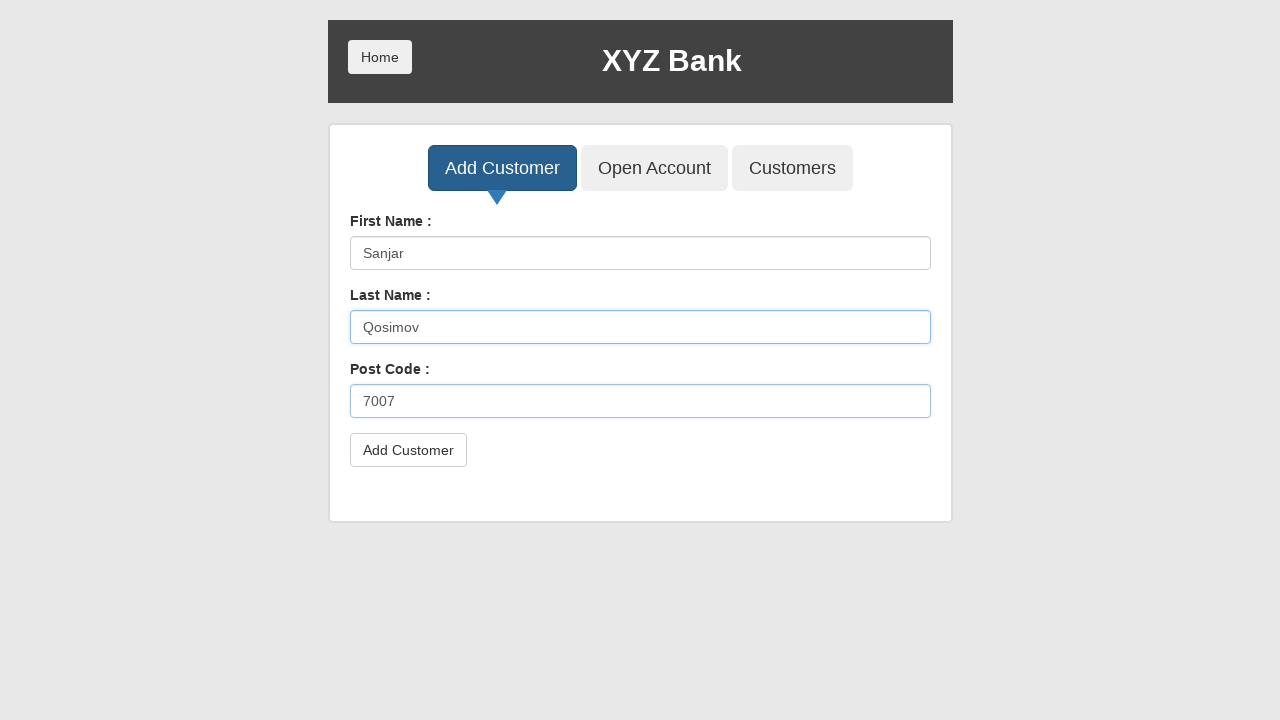

Clicked submit button to create new customer at (408, 450) on [type='submit']
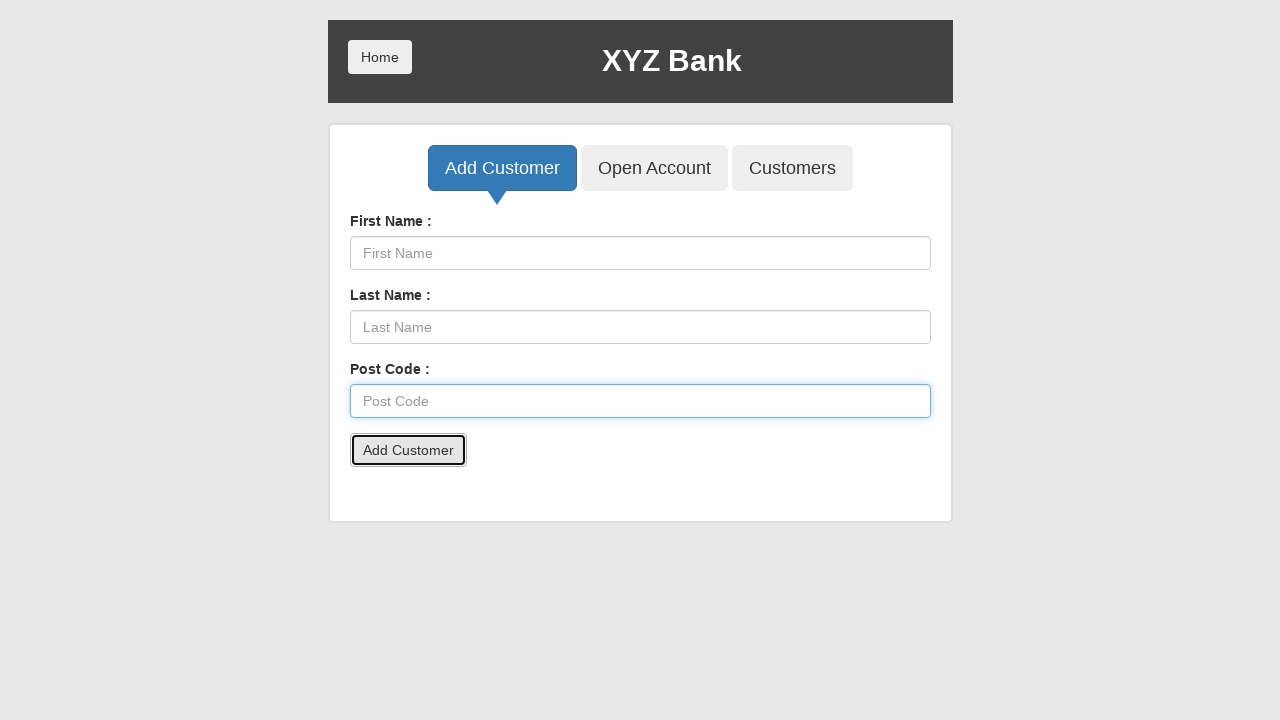

Waited for customer creation confirmation (2000ms)
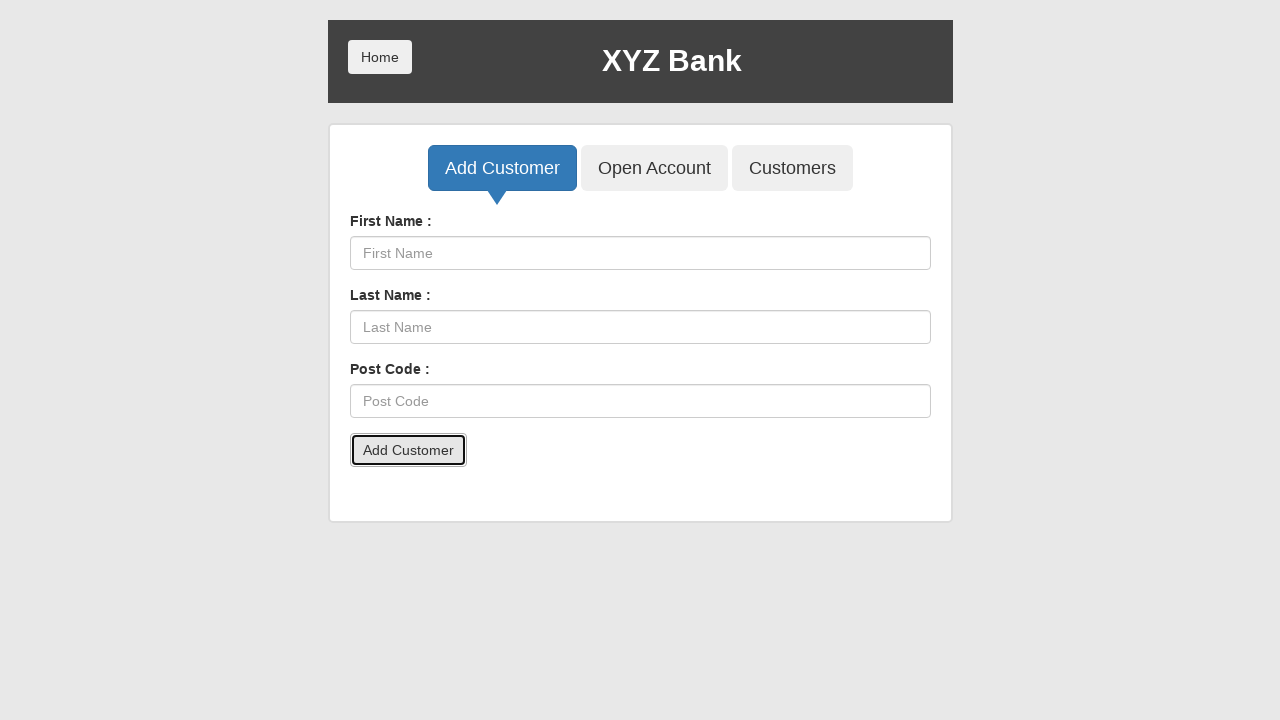

Set up alert dialog handler to accept dialogs
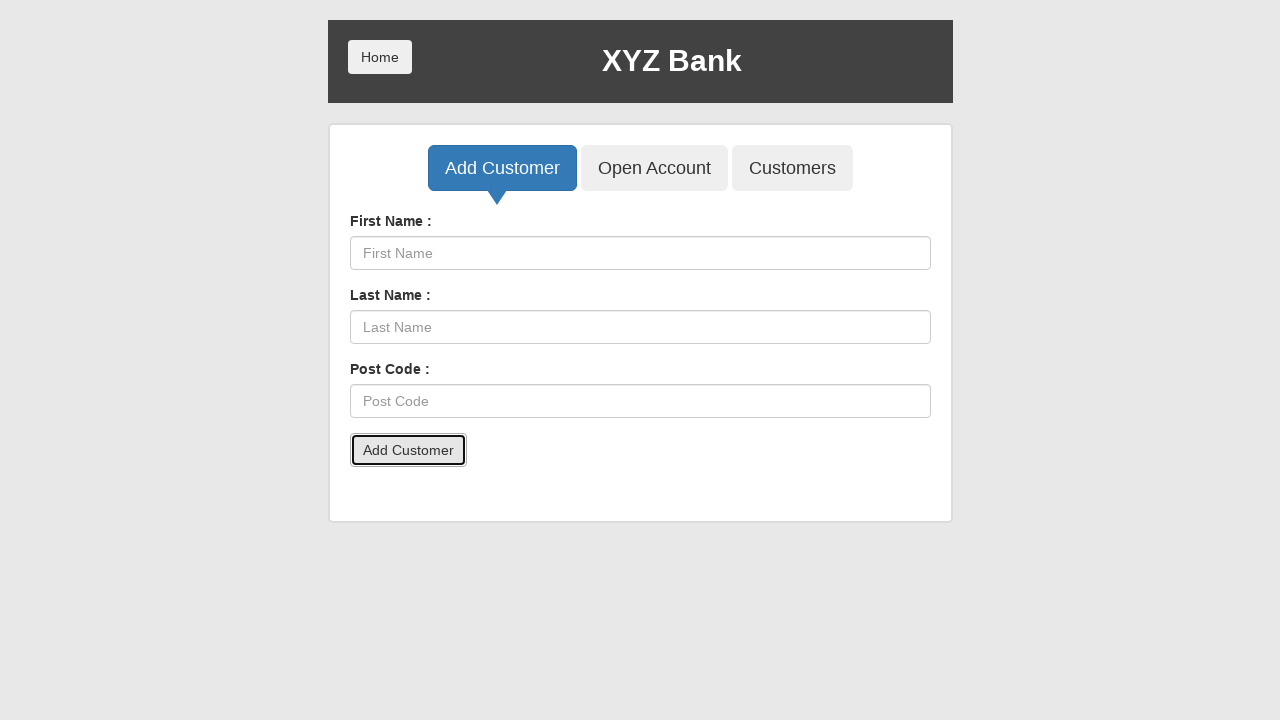

Clicked home button to return to login page at (380, 57) on [ng-click='home()']
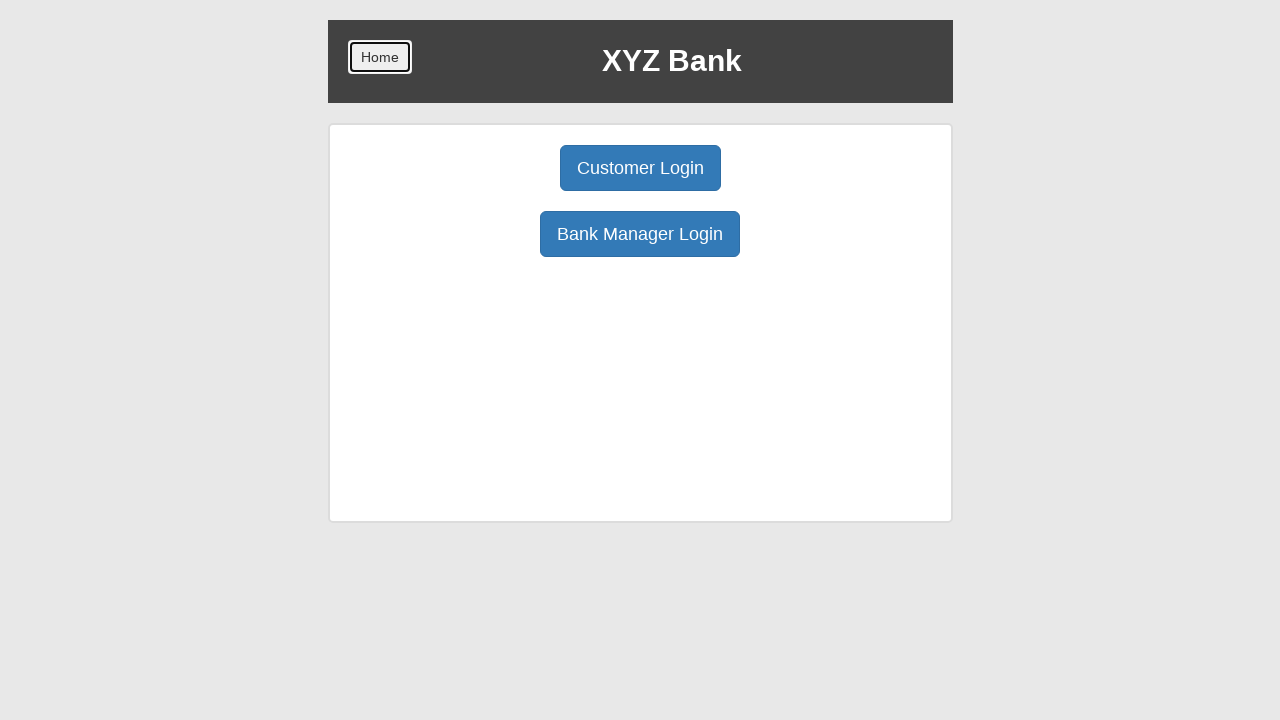

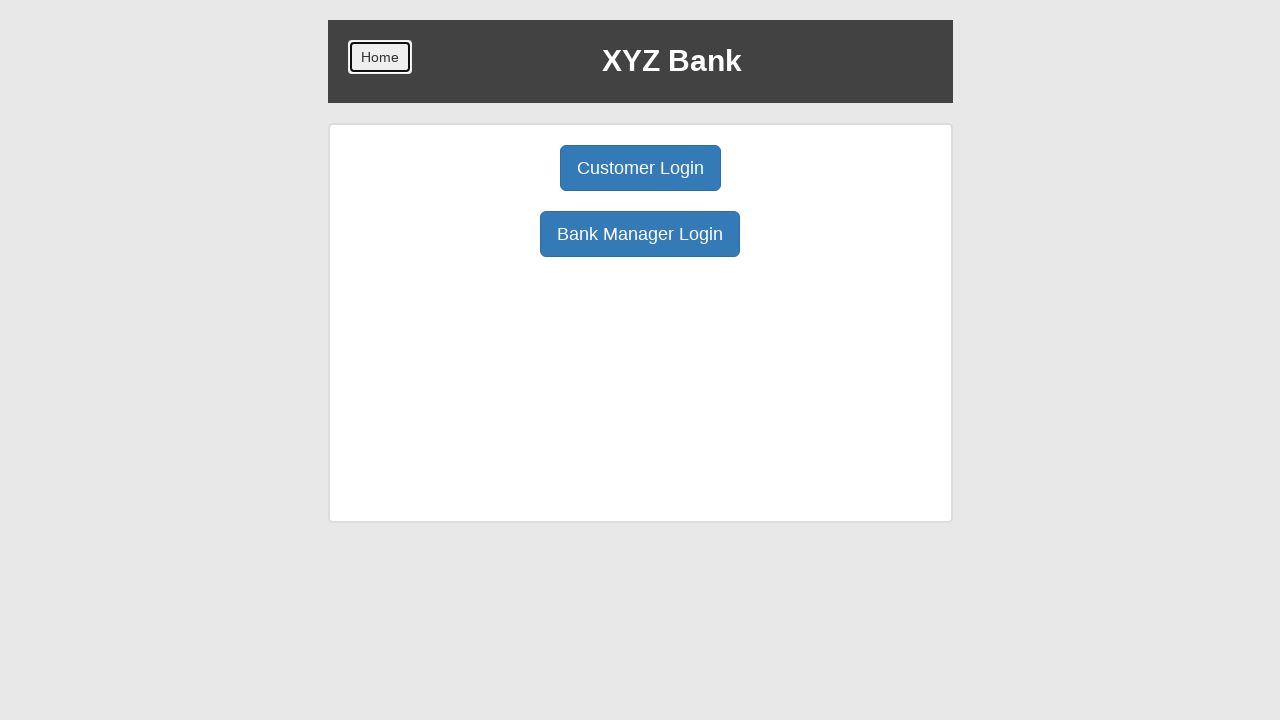